Tests window handling by clicking a link that opens a new browser window, then switches to the new window and verifies the URL

Starting URL: https://the-internet.herokuapp.com/windows

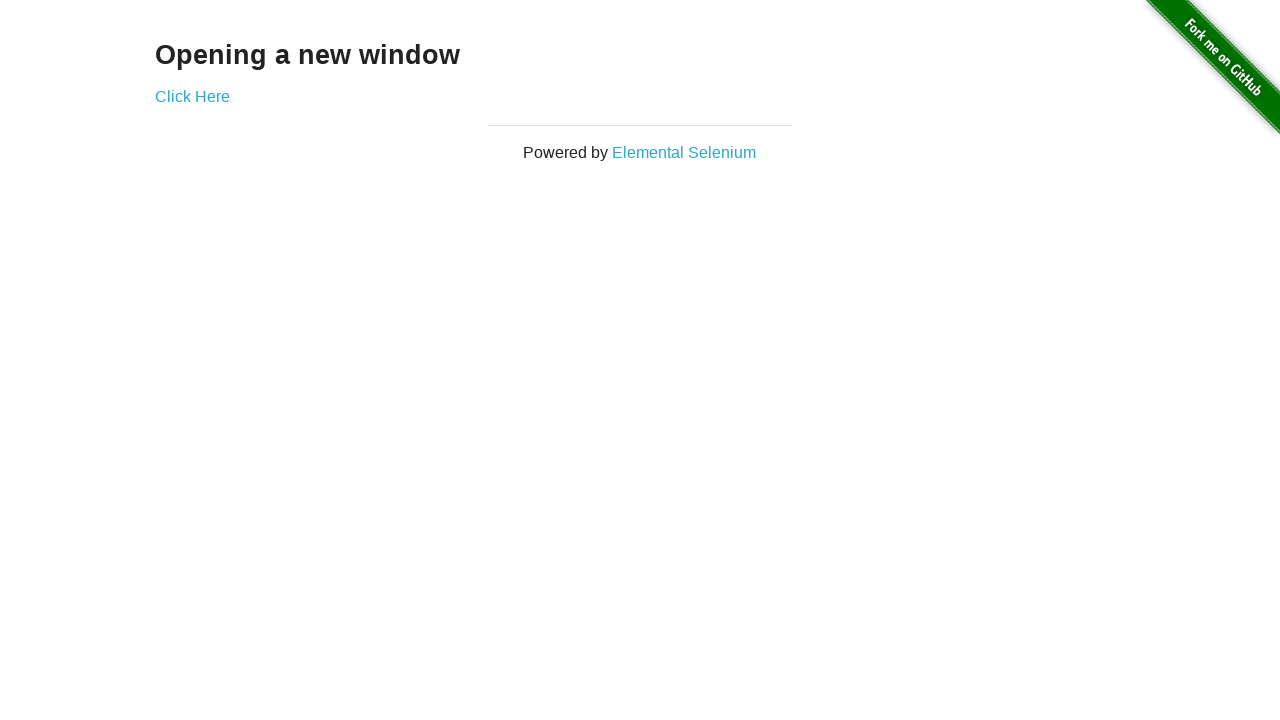

Clicked 'Click Here' link to open new window at (192, 96) on xpath=//a[normalize-space()='Click Here']
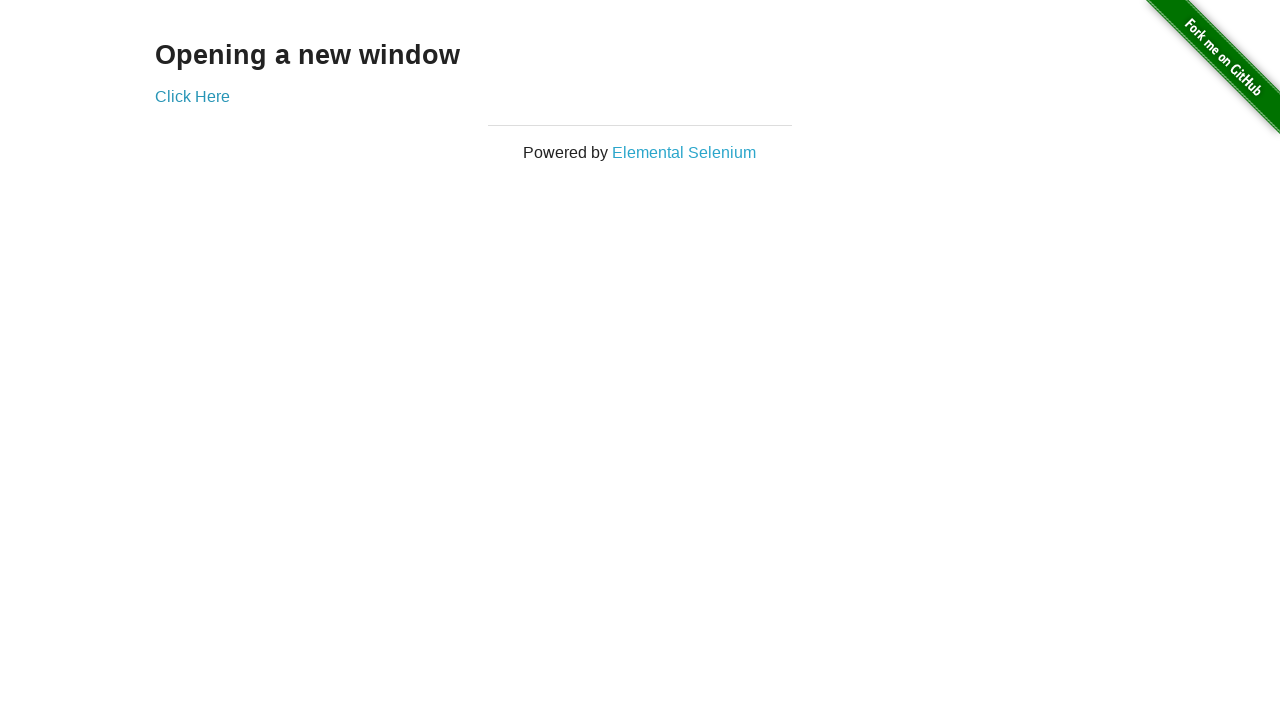

Captured new page reference from context
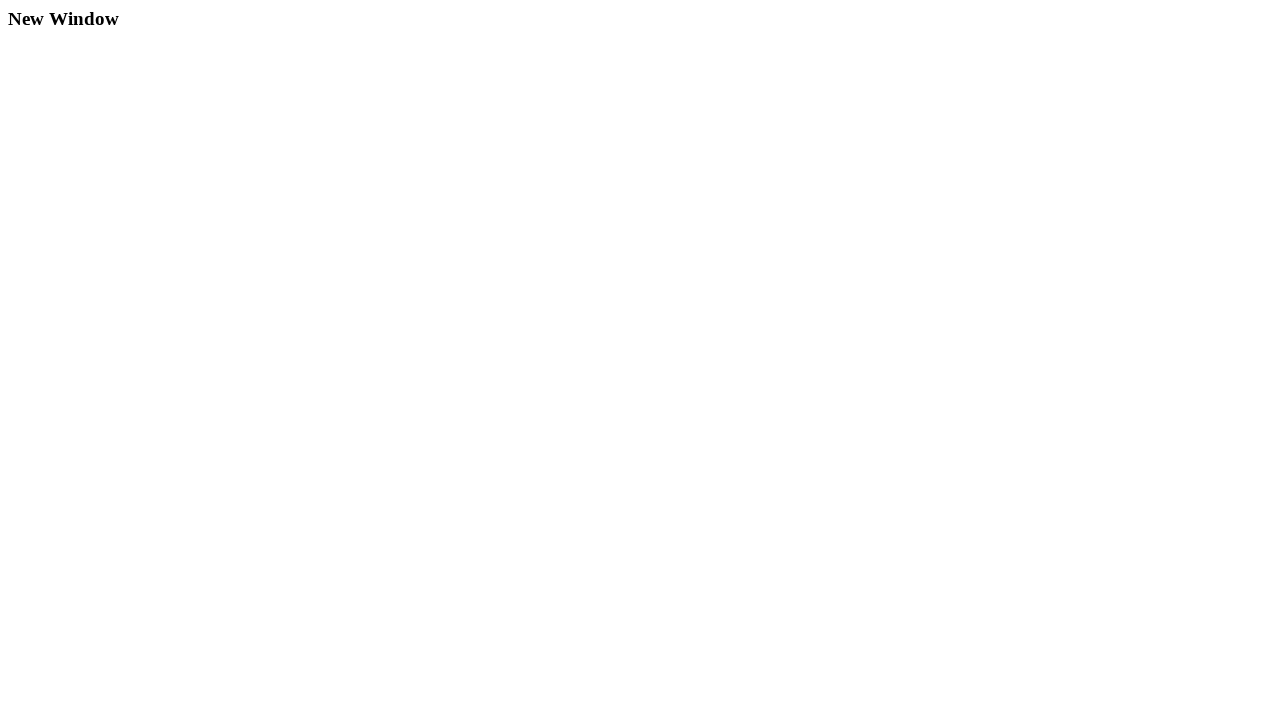

New page loaded successfully
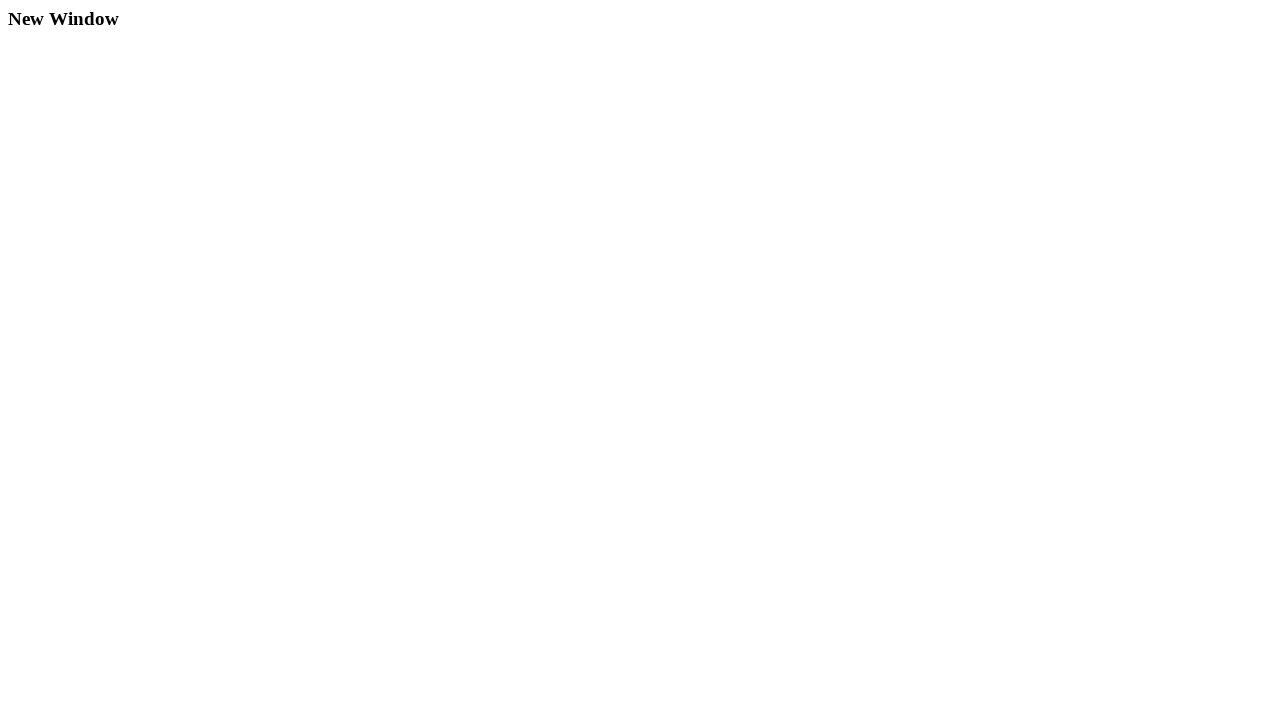

Verified new window URL is correct: https://the-internet.herokuapp.com/windows/new
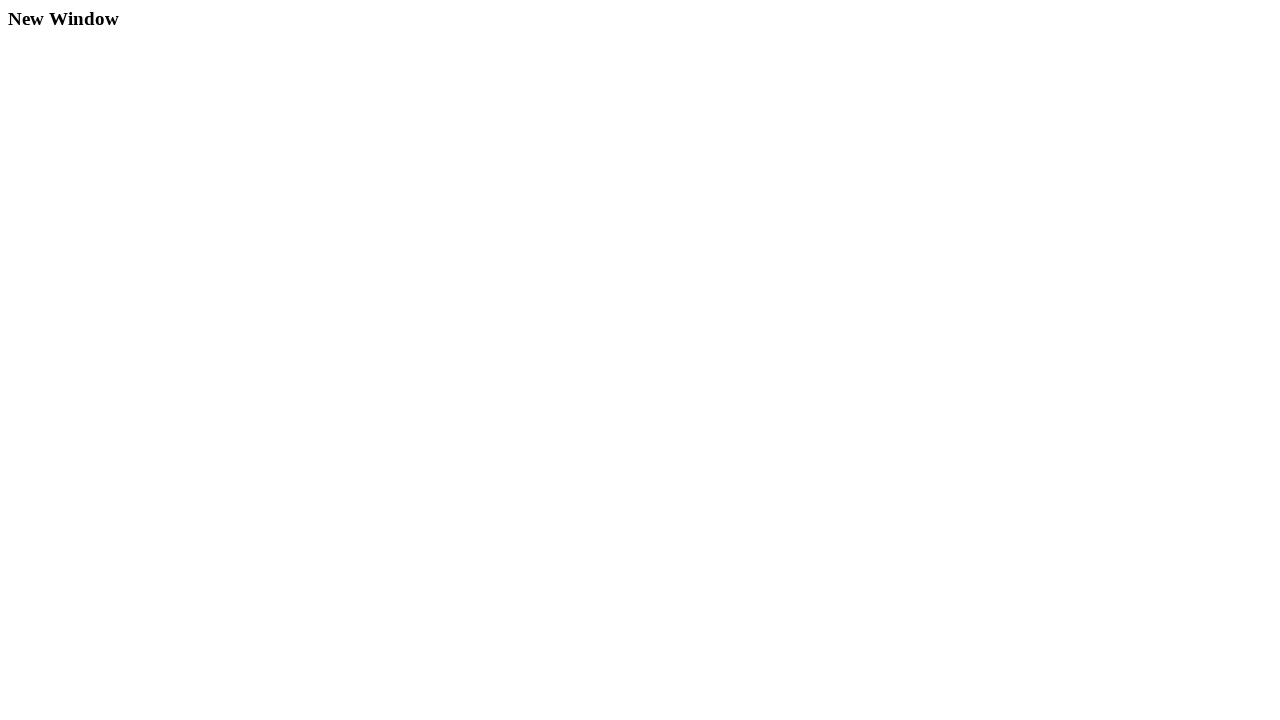

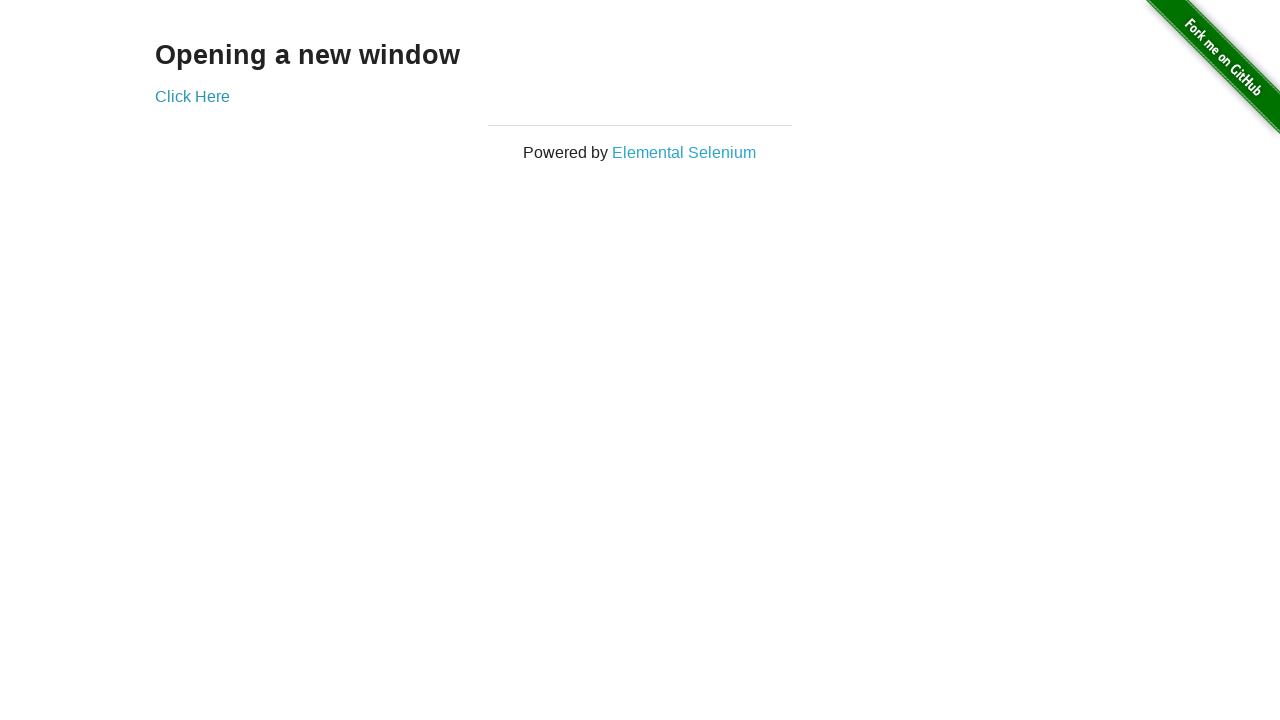